Tests various dropdown and select menu interactions including single select, multi-select, and searchable dropdowns on the DemoQA select menu page

Starting URL: https://demoqa.com/select-menu

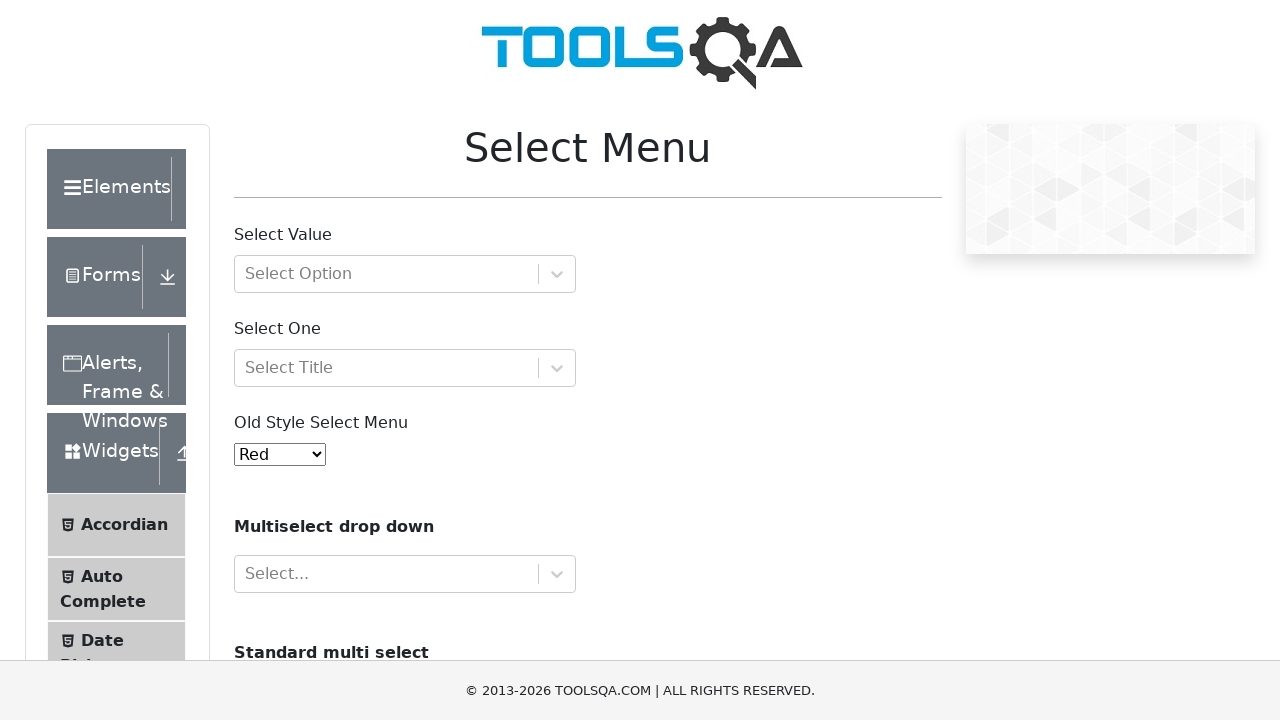

Filled title select field with 'Other' on #react-select-3-input
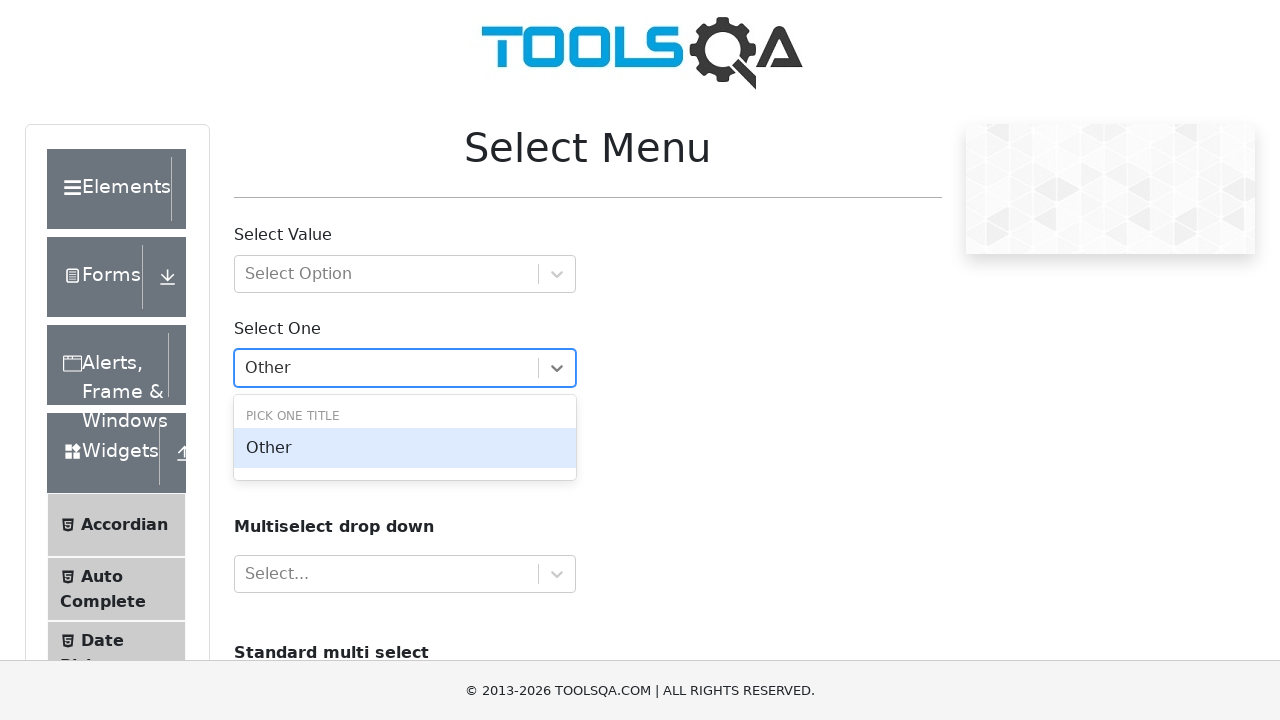

Pressed Enter to confirm 'Other' selection
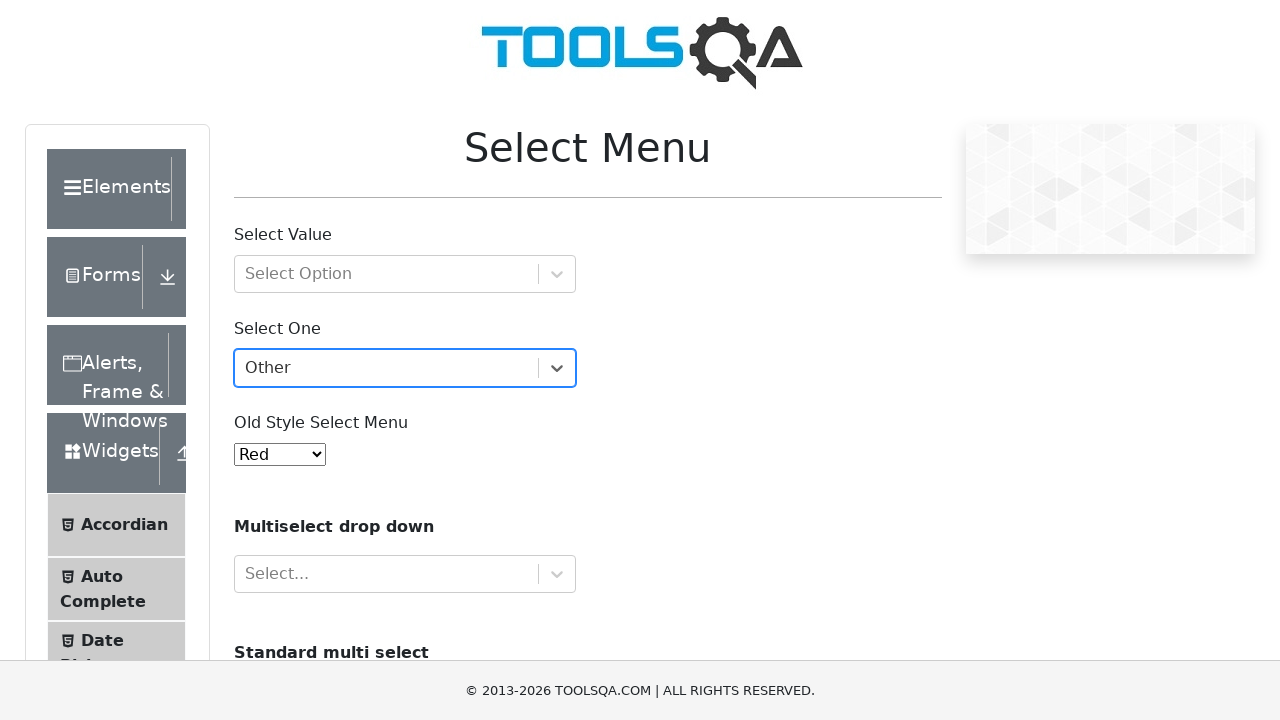

Filled value select field with 'Group 2, option 1' on //input[@id='react-select-2-input']
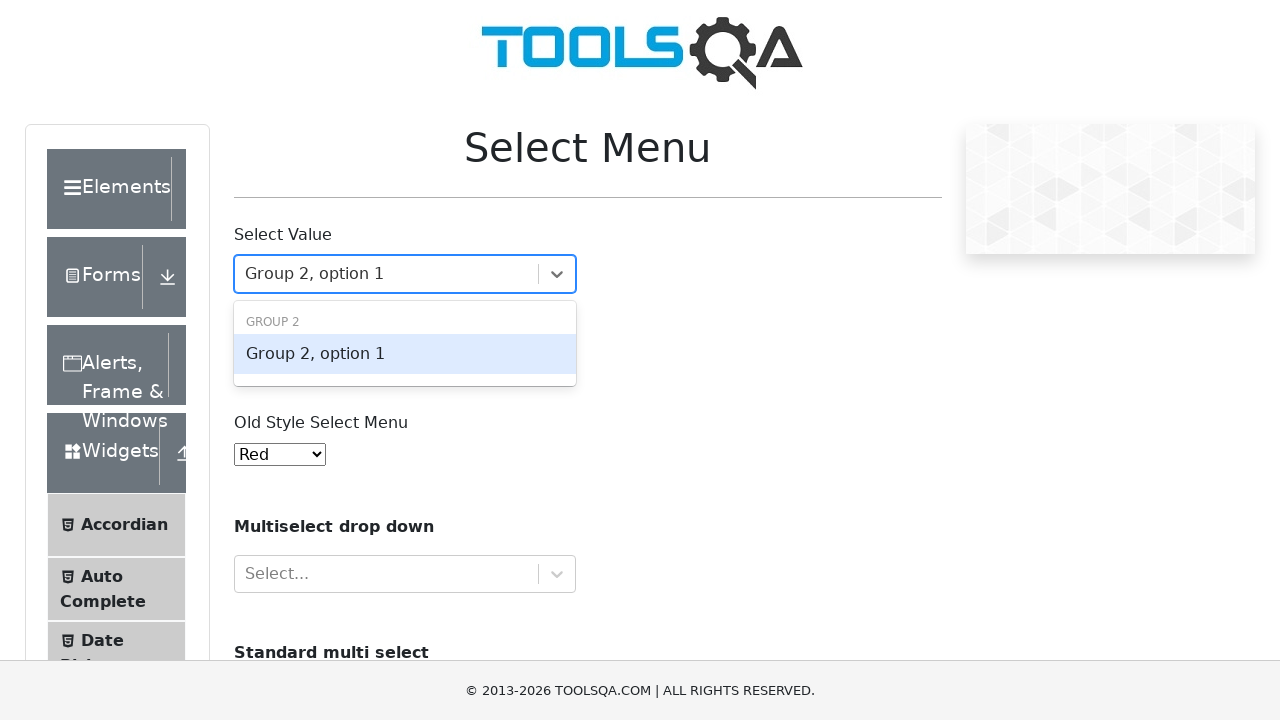

Pressed Enter to confirm 'Group 2, option 1' selection
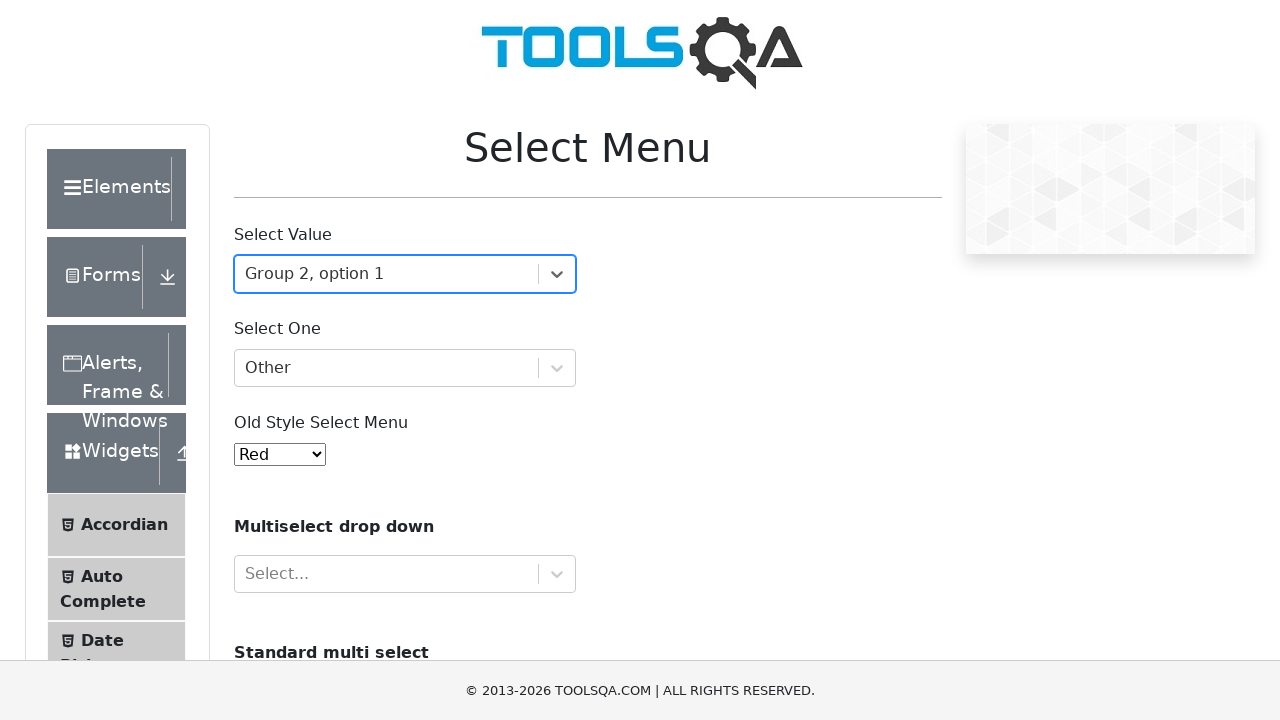

Selected 'Red' from old style select menu on //select[@id='oldSelectMenu']
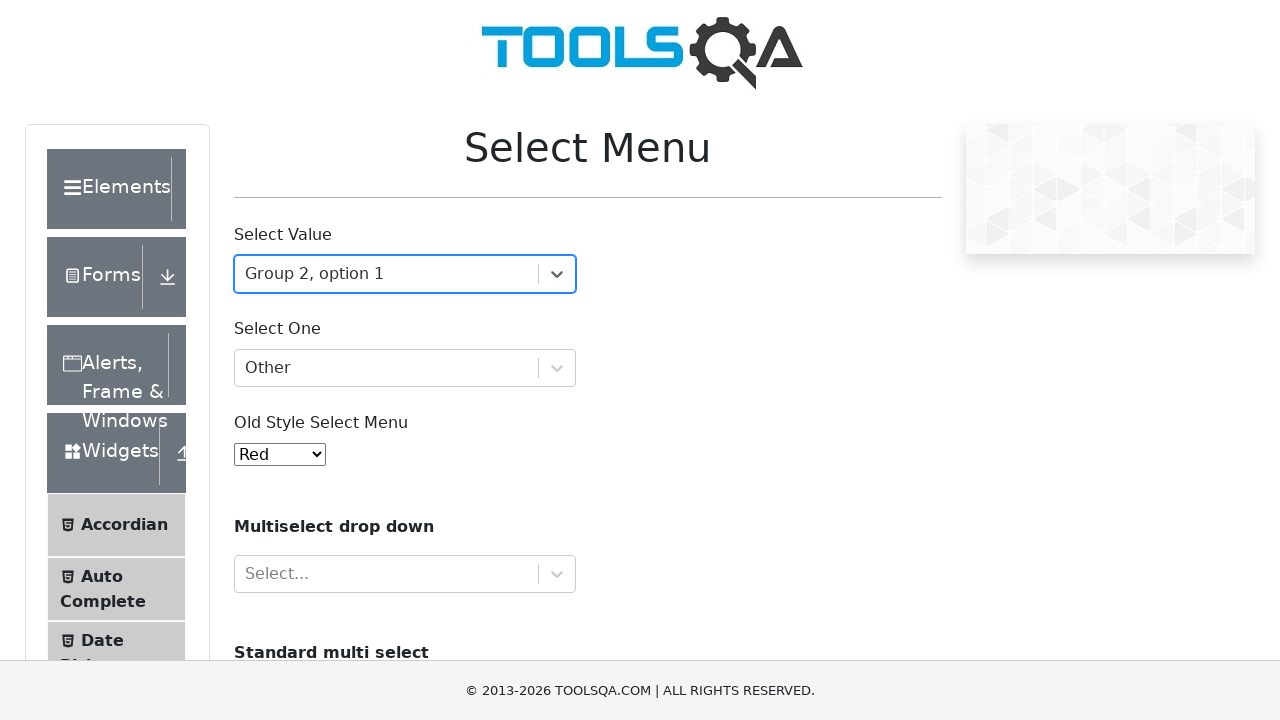

Filled multi-select field with 'black' on //input[@id='react-select-4-input']
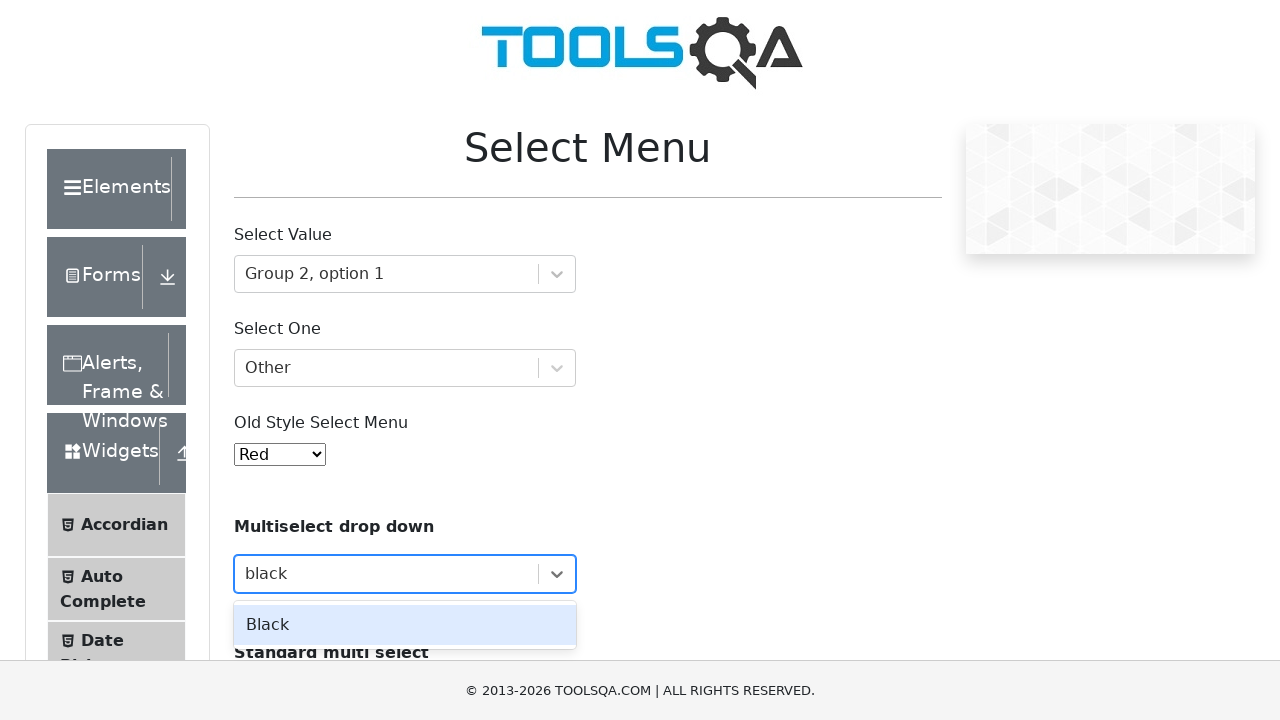

Pressed Enter to confirm 'black' selection in multi-select
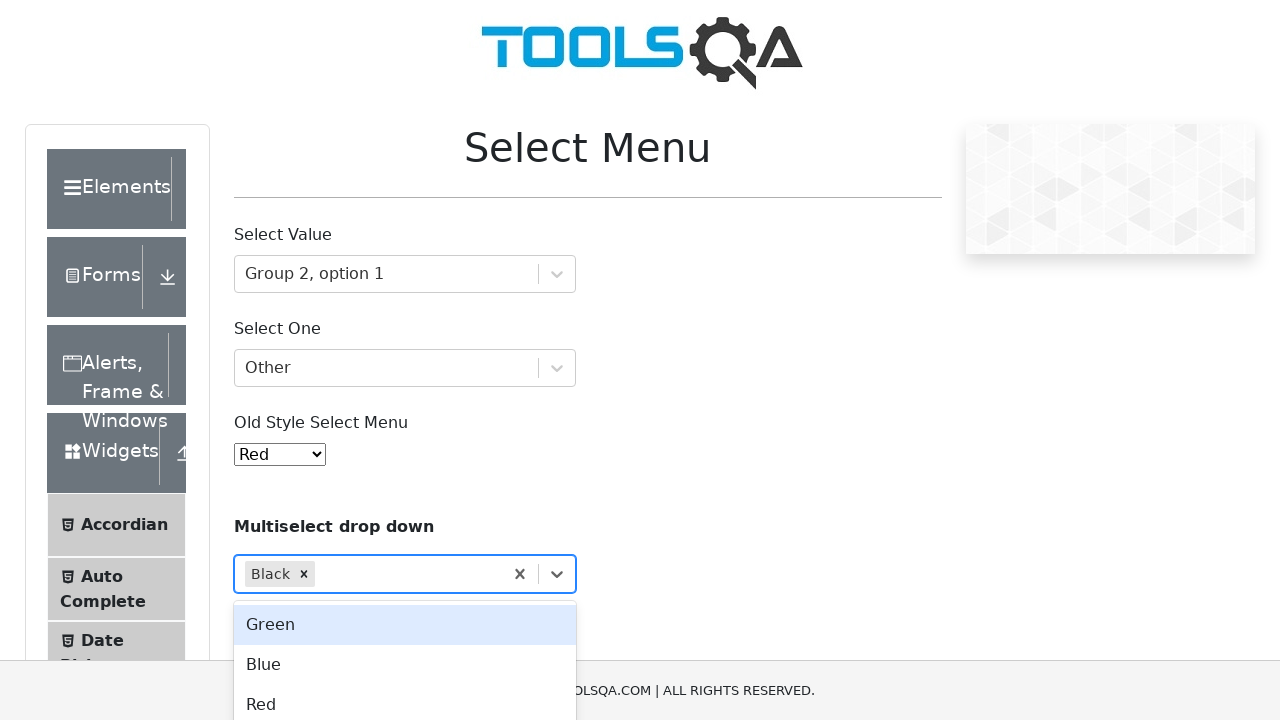

Clicked 'Multiselect drop down' text to close dropdown at (405, 527) on xpath=//*[.='Multiselect drop down']
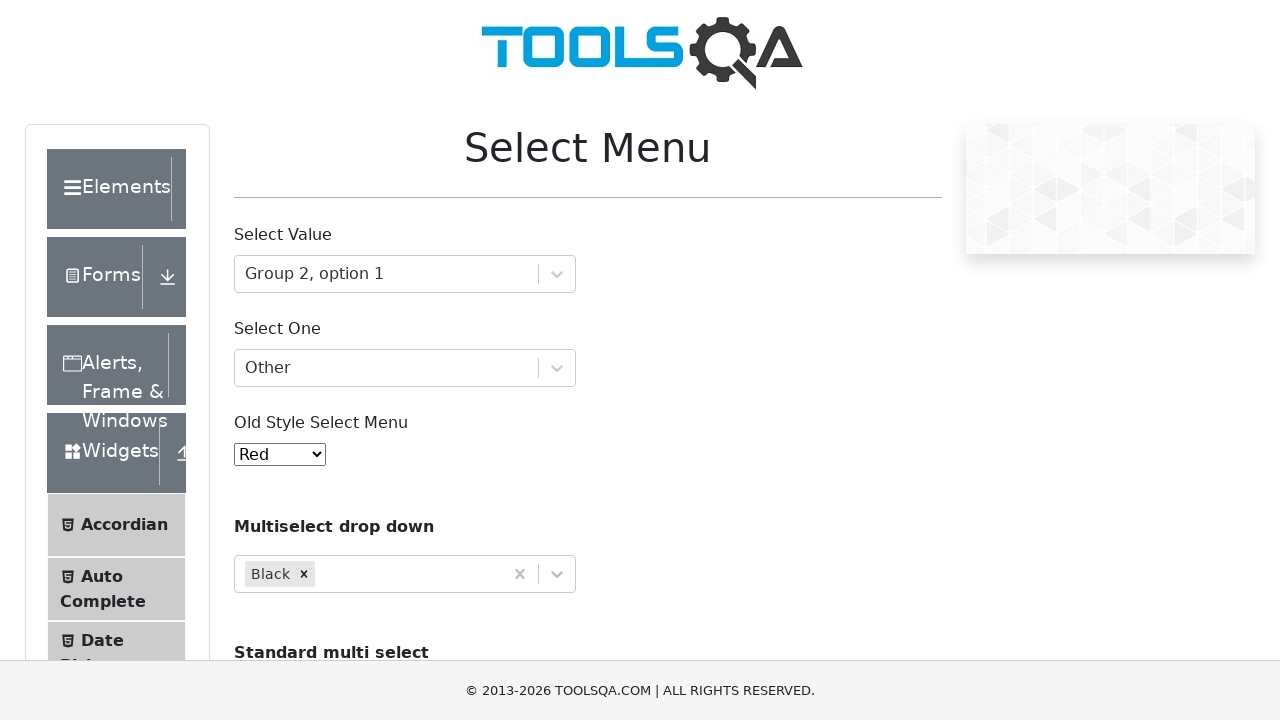

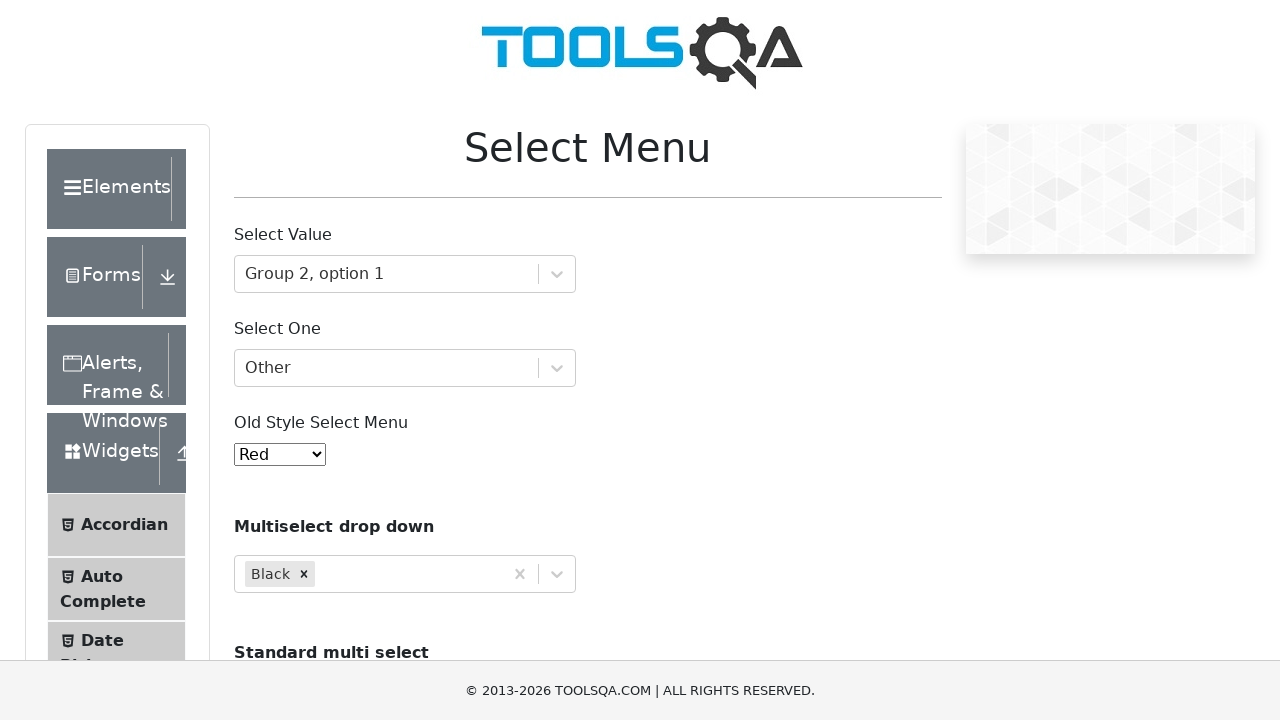